Tests DuckDuckGo search functionality by entering a search term and submitting the form

Starting URL: http://www.duckduckgo.com

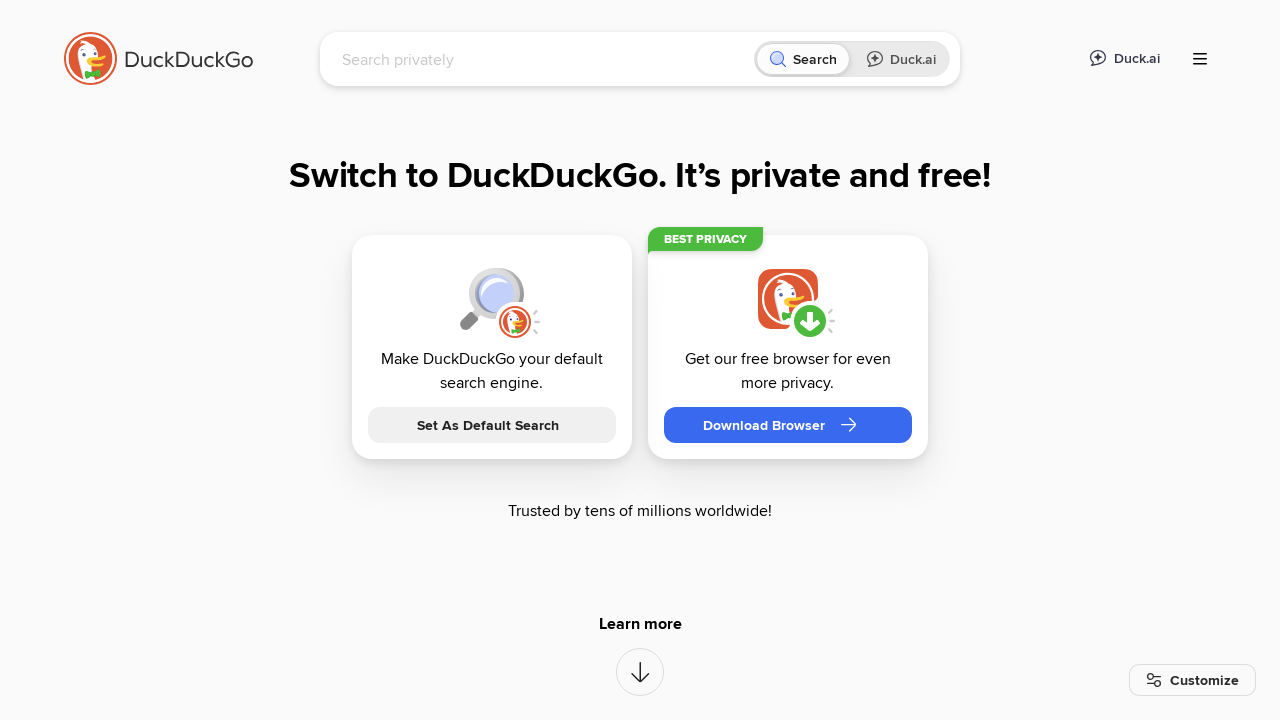

Entered 'automation' in the search field on input[name='q']
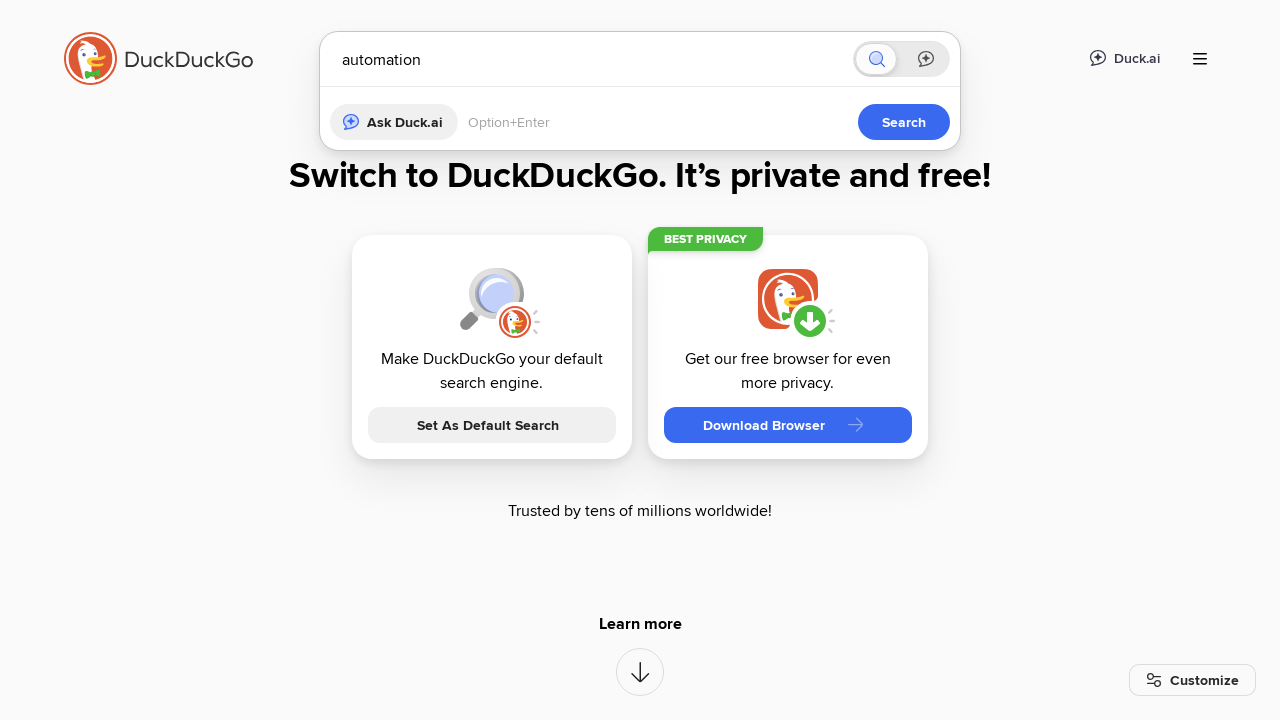

Pressed Enter to submit the search form on input[name='q']
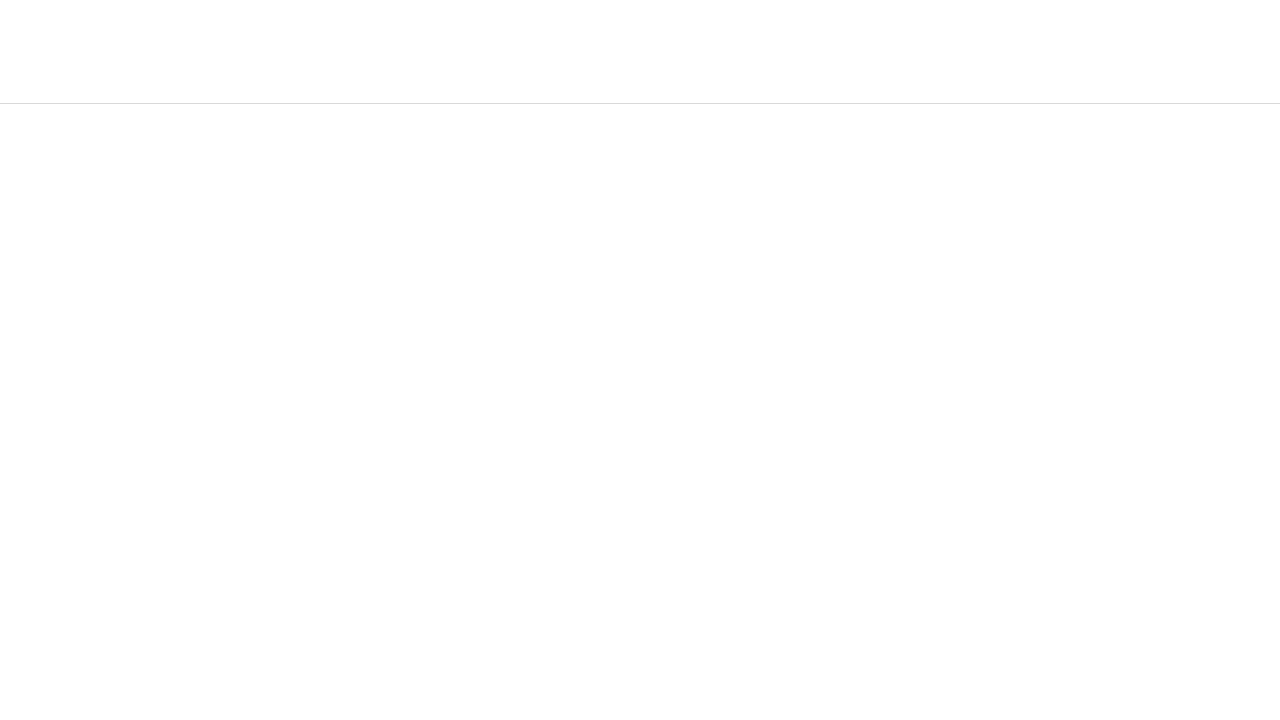

Waited for page to load
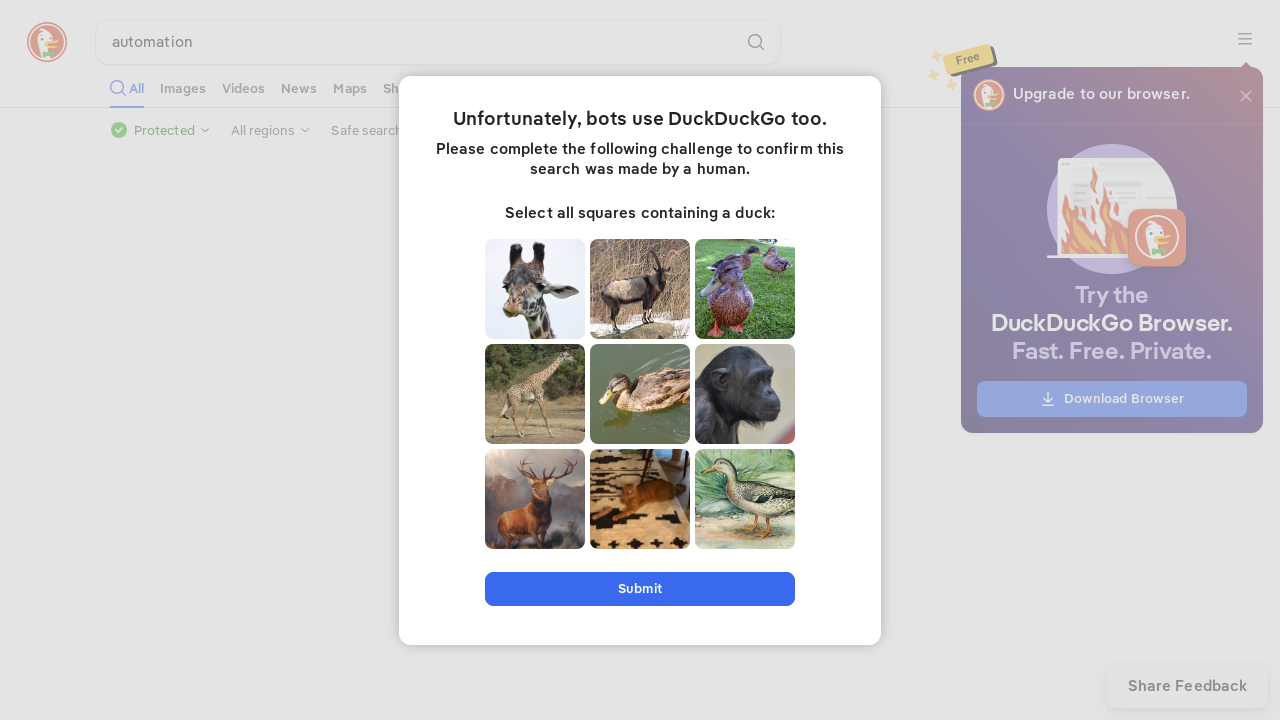

Verified page title contains 'automation'
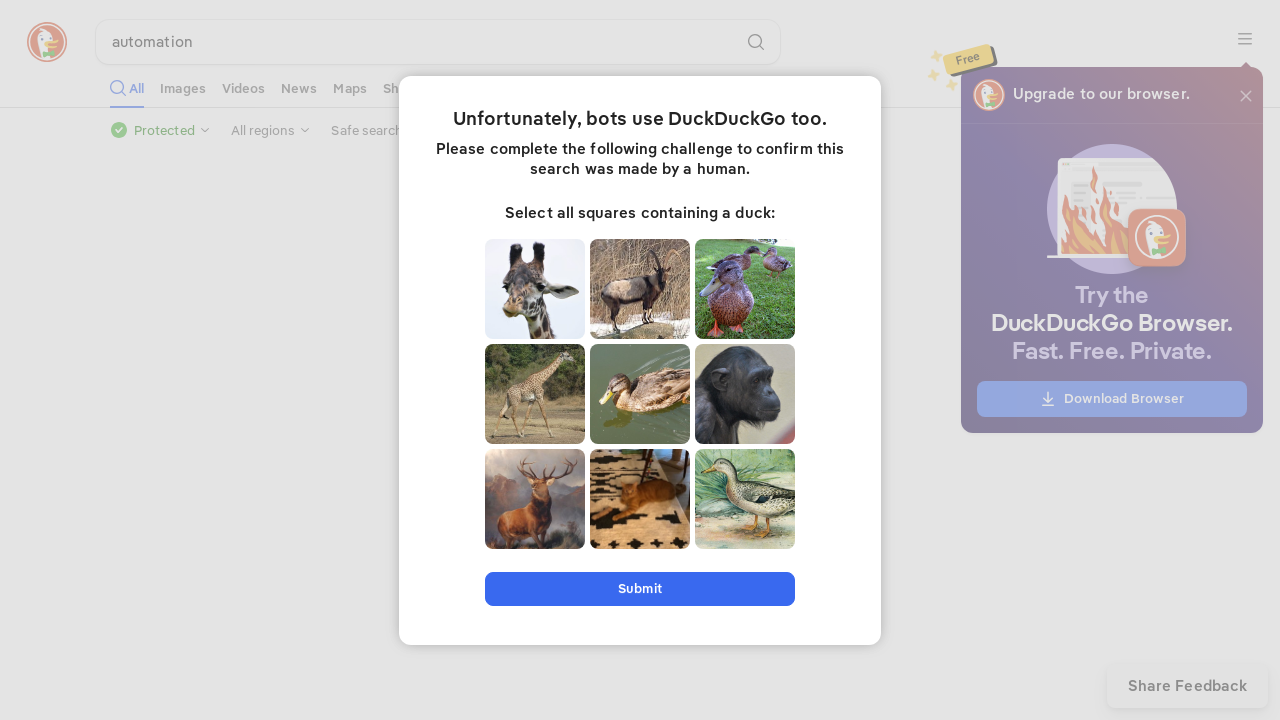

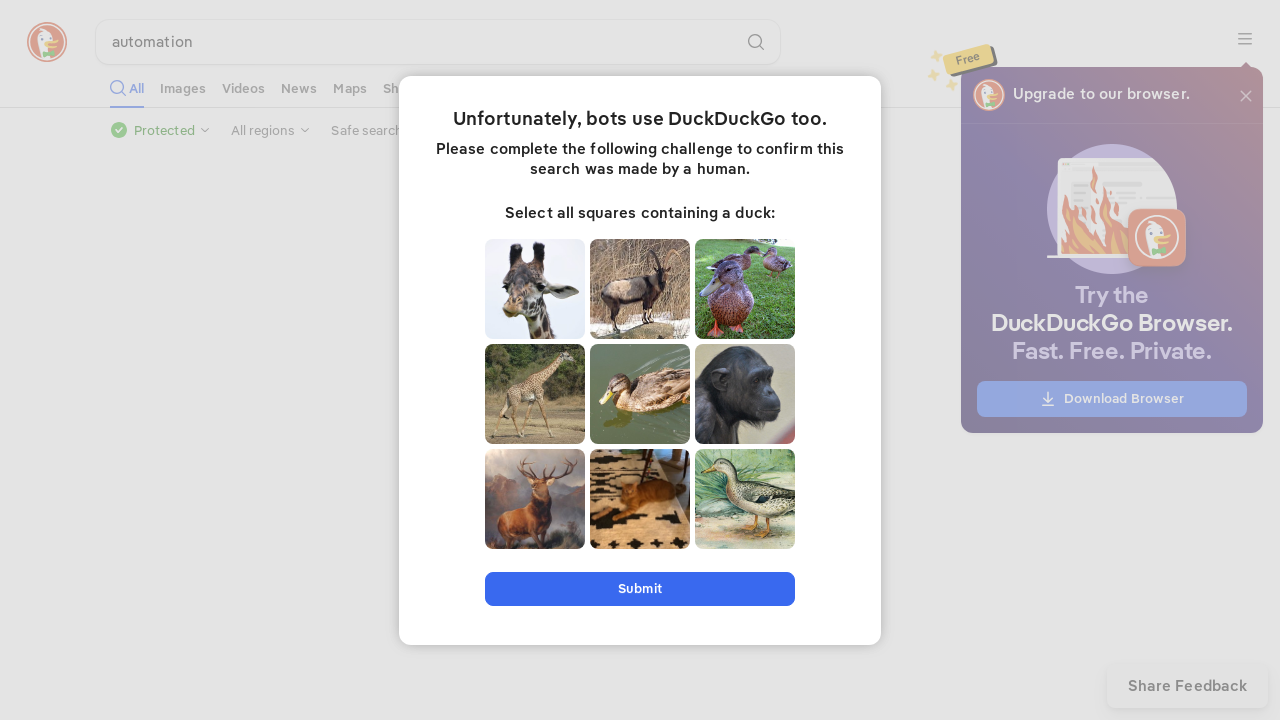